Tests keyboard actions by filling a text field, then using keyboard shortcuts to select all, copy, tab to next field, and paste the text

Starting URL: https://gotranscript.com/text-compare

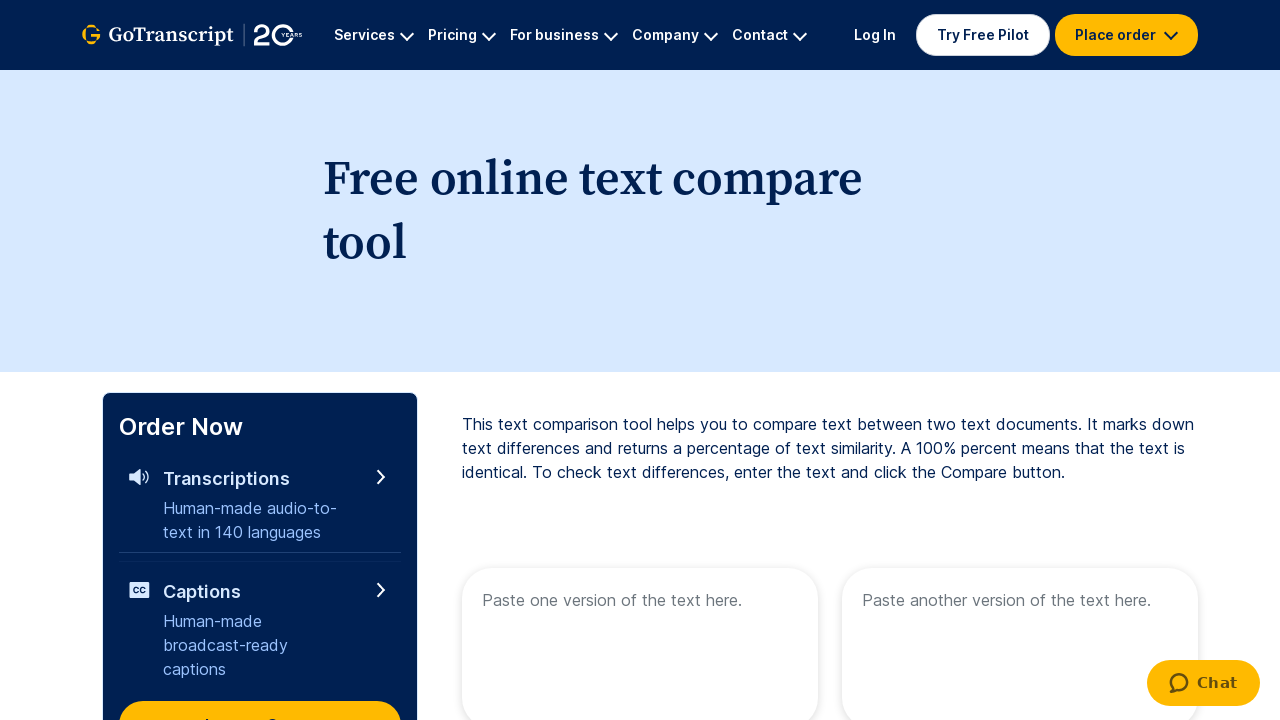

Filled first text area with 'welcome to automation' on [name="text1"]
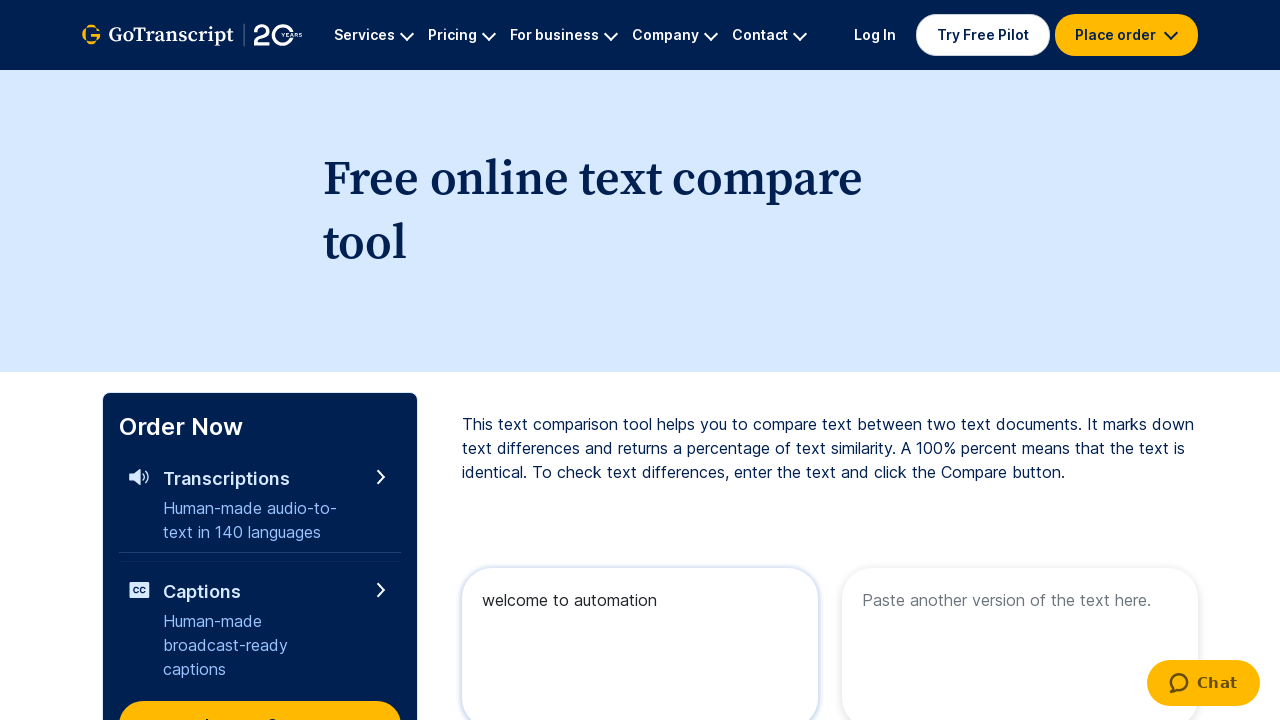

Selected all text in first field using Ctrl+A
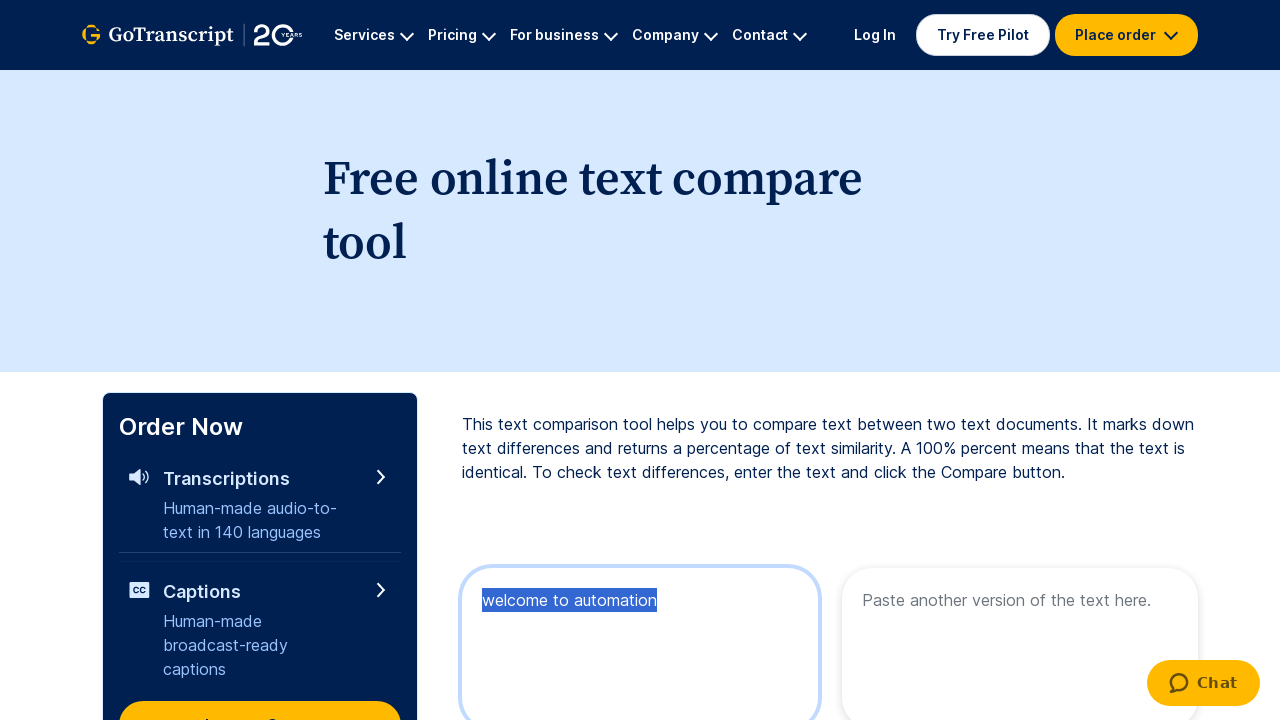

Copied selected text using Ctrl+C
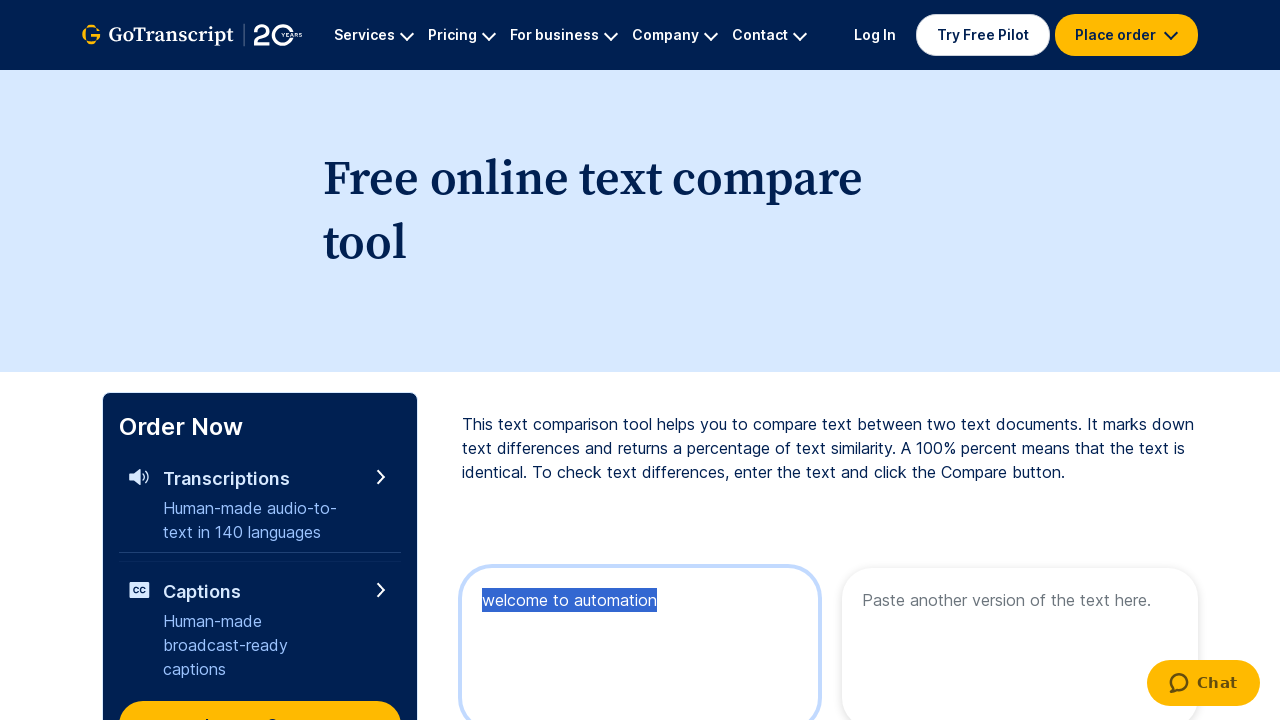

Pressed Tab key down to move to next field
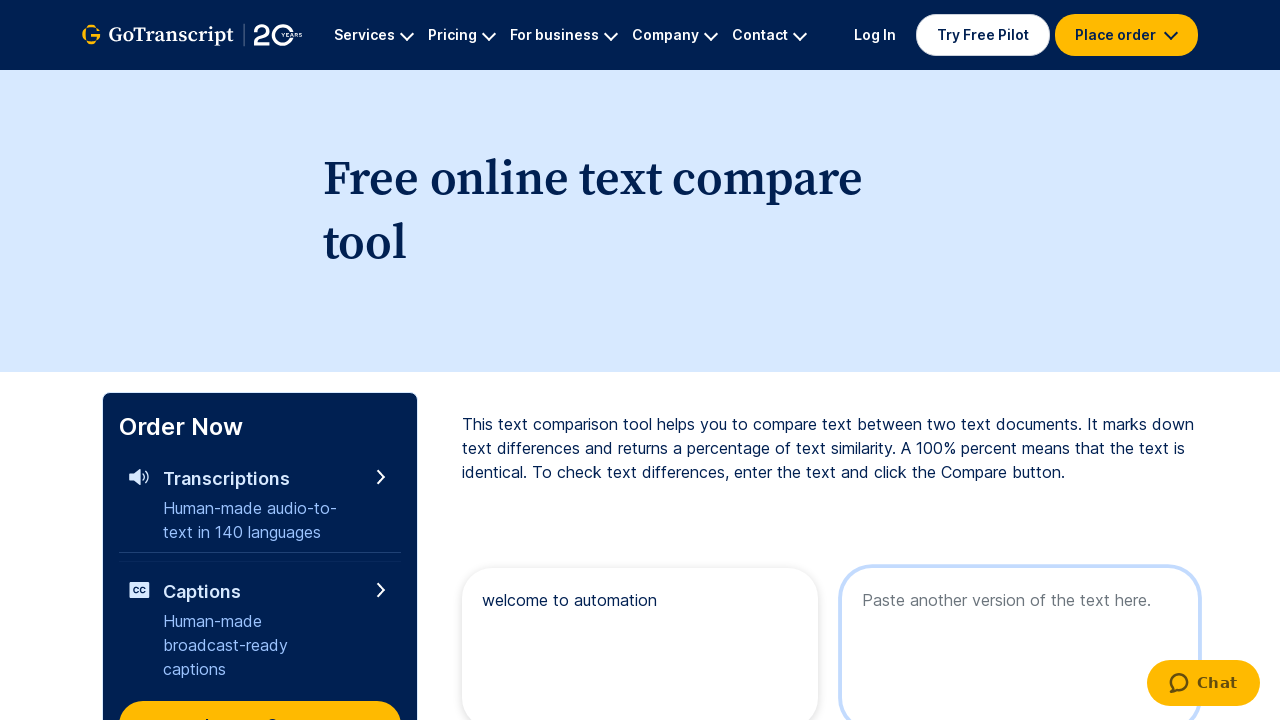

Released Tab key
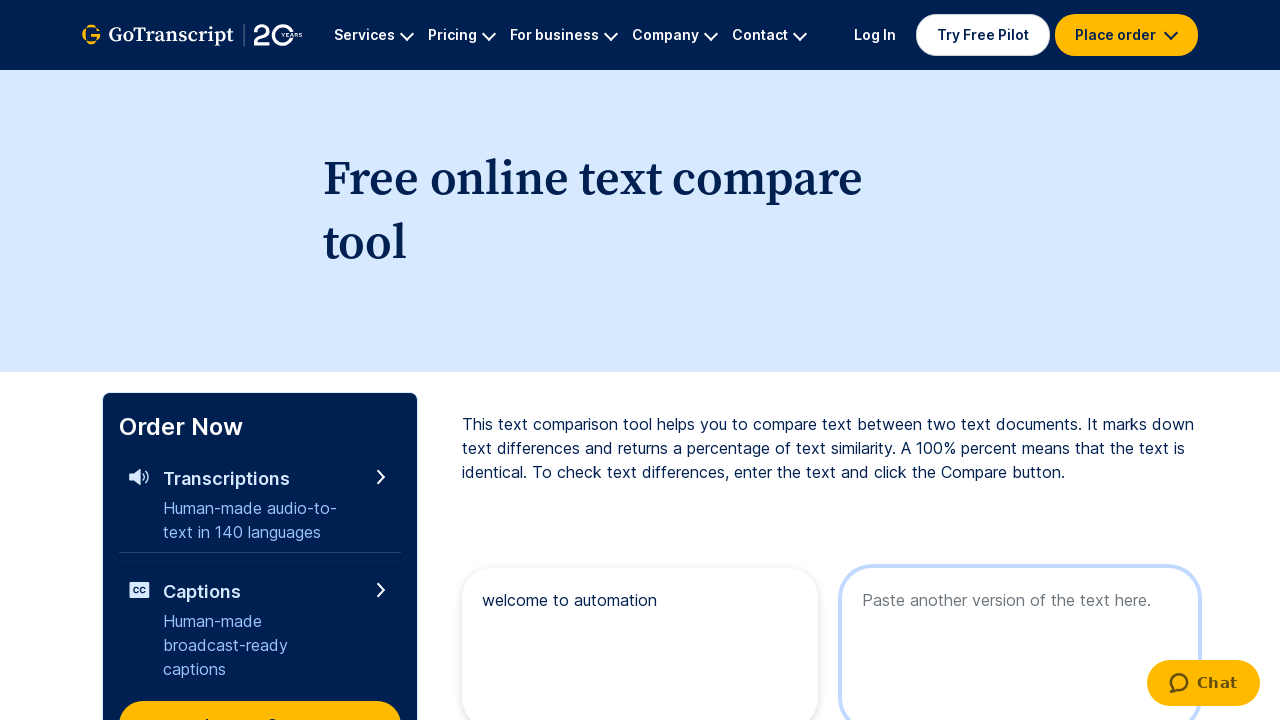

Pasted copied text using Ctrl+V into second field
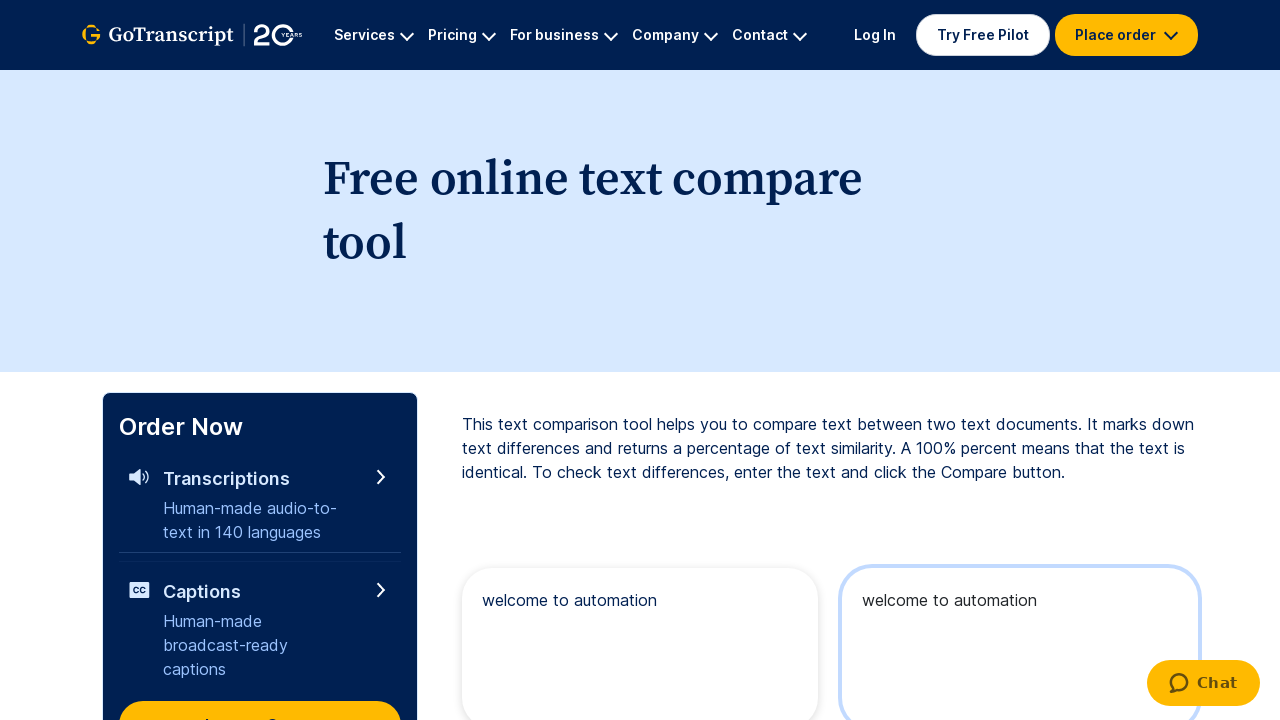

Waited 1 second for actions to complete
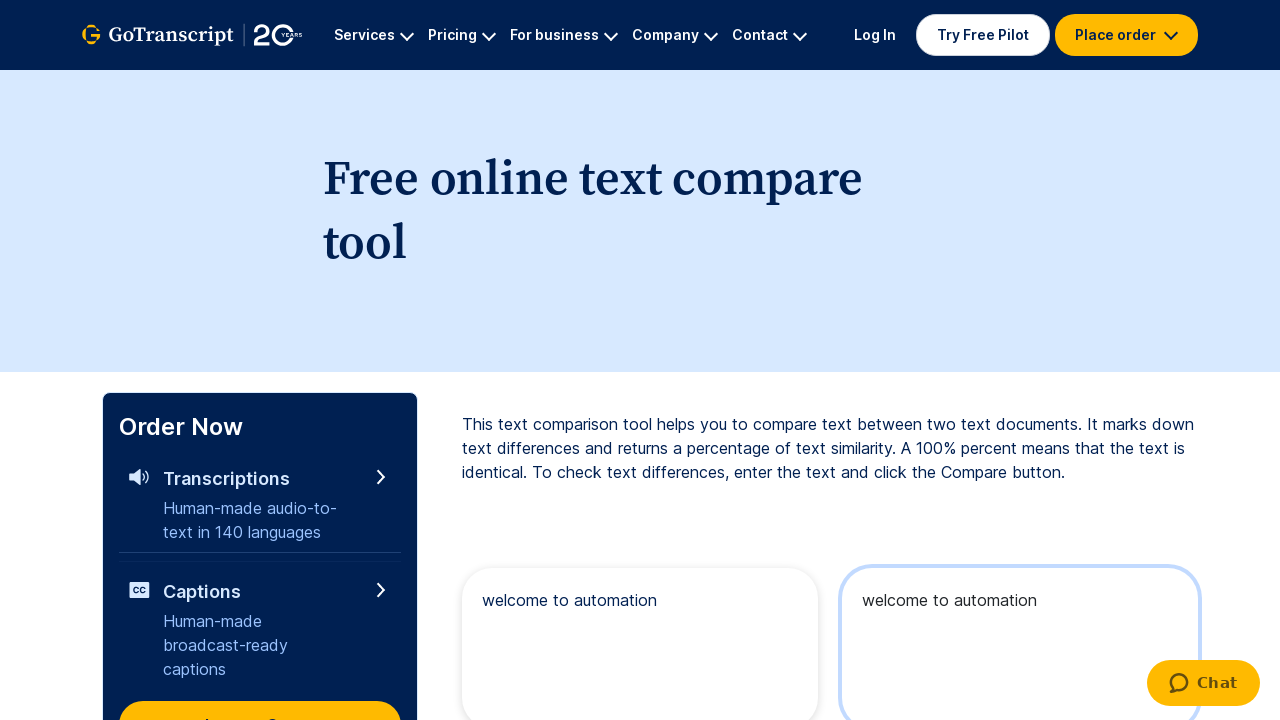

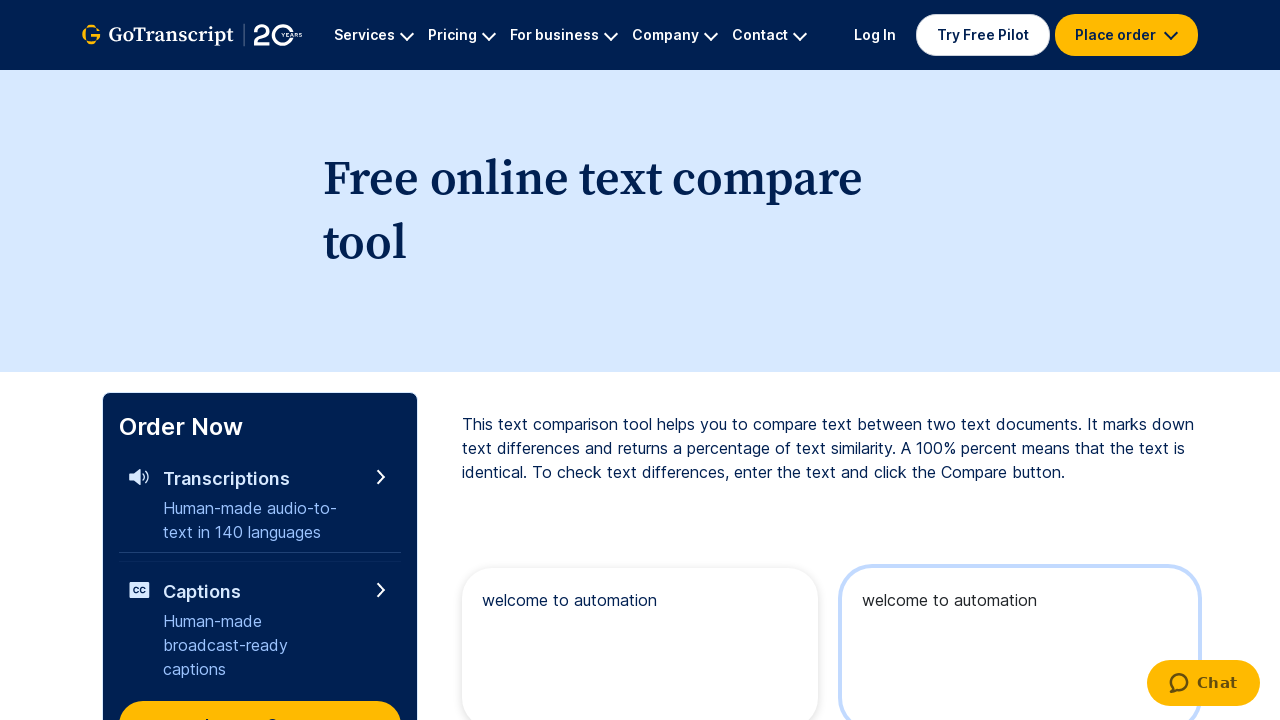